Tests iframe navigation and interaction by switching between multiple frames and filling form fields within each frame

Starting URL: https://krninformatix.com/frames/frames.html

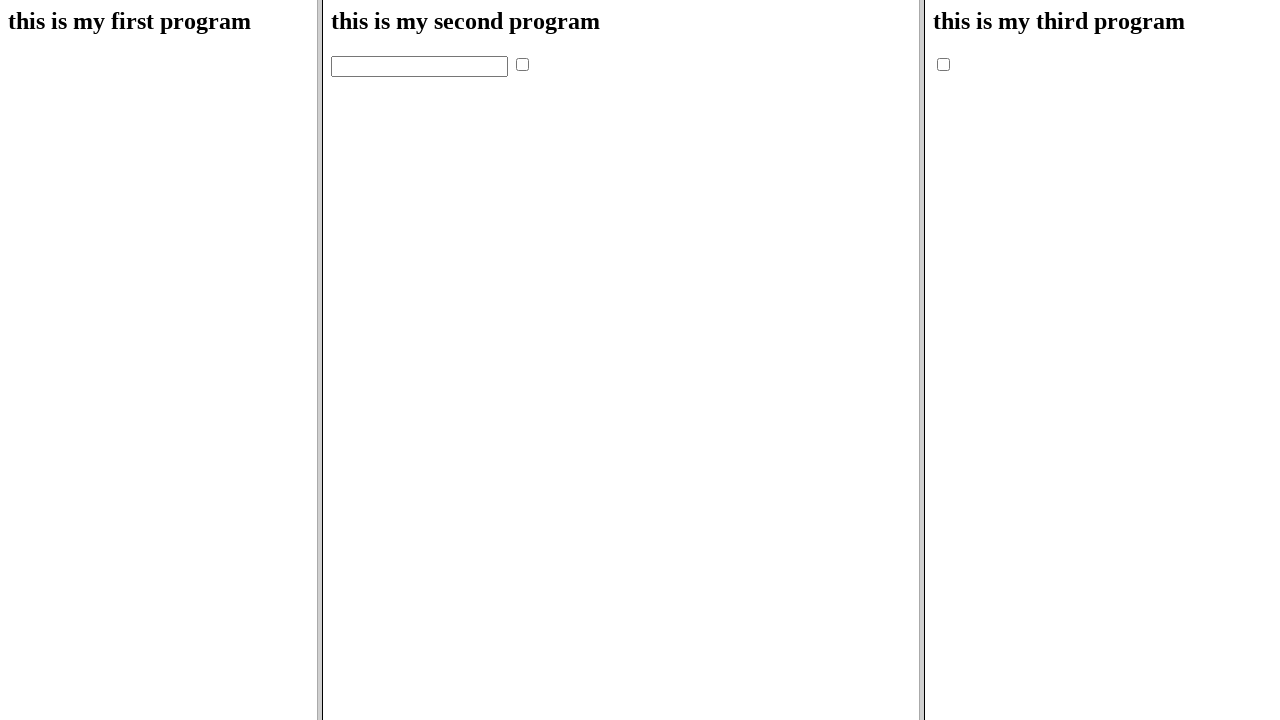

Located second frame (index 1)
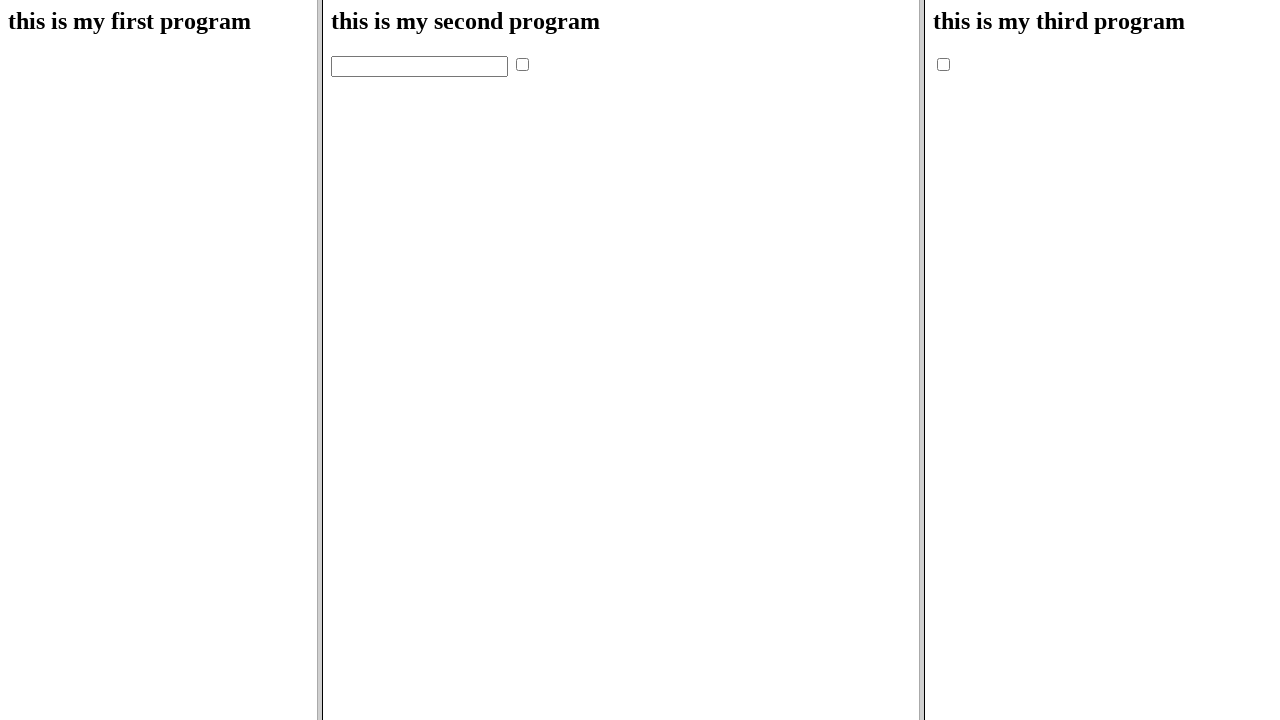

Filled name field with 'Swarn' in second frame on frame >> nth=1 >> internal:control=enter-frame >> input[name='name1']
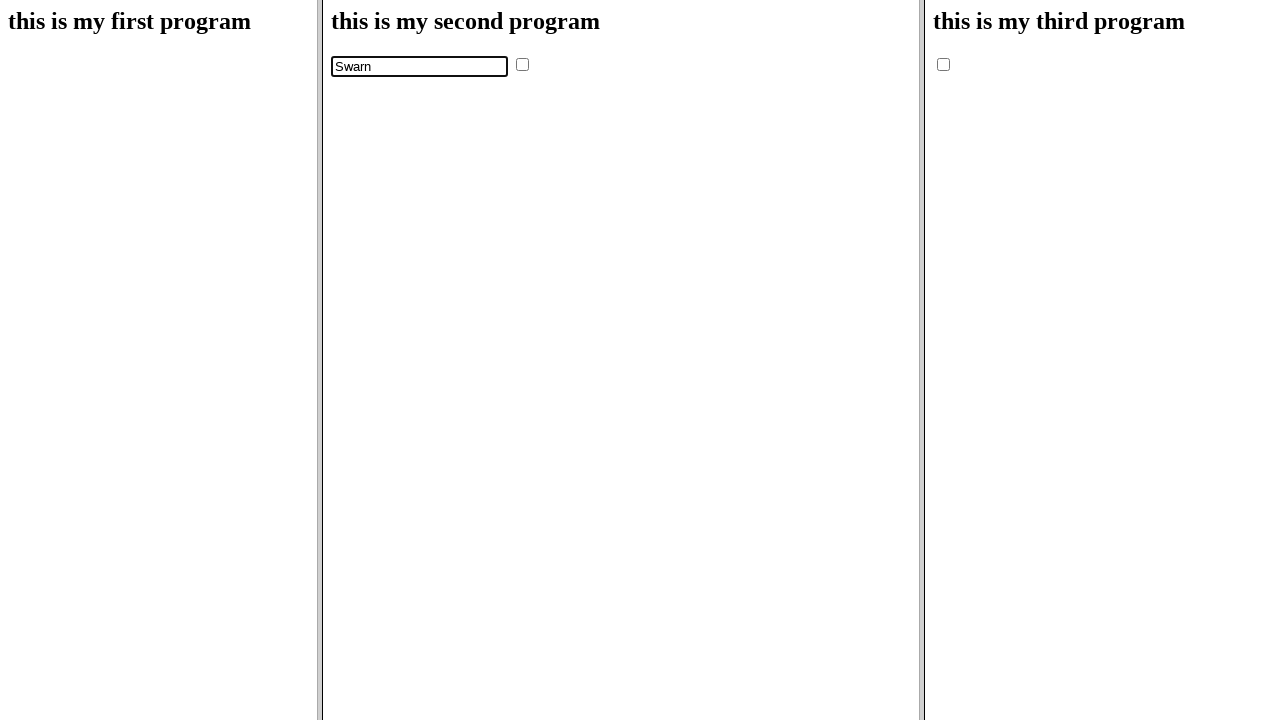

Located frame with name 'secondframe'
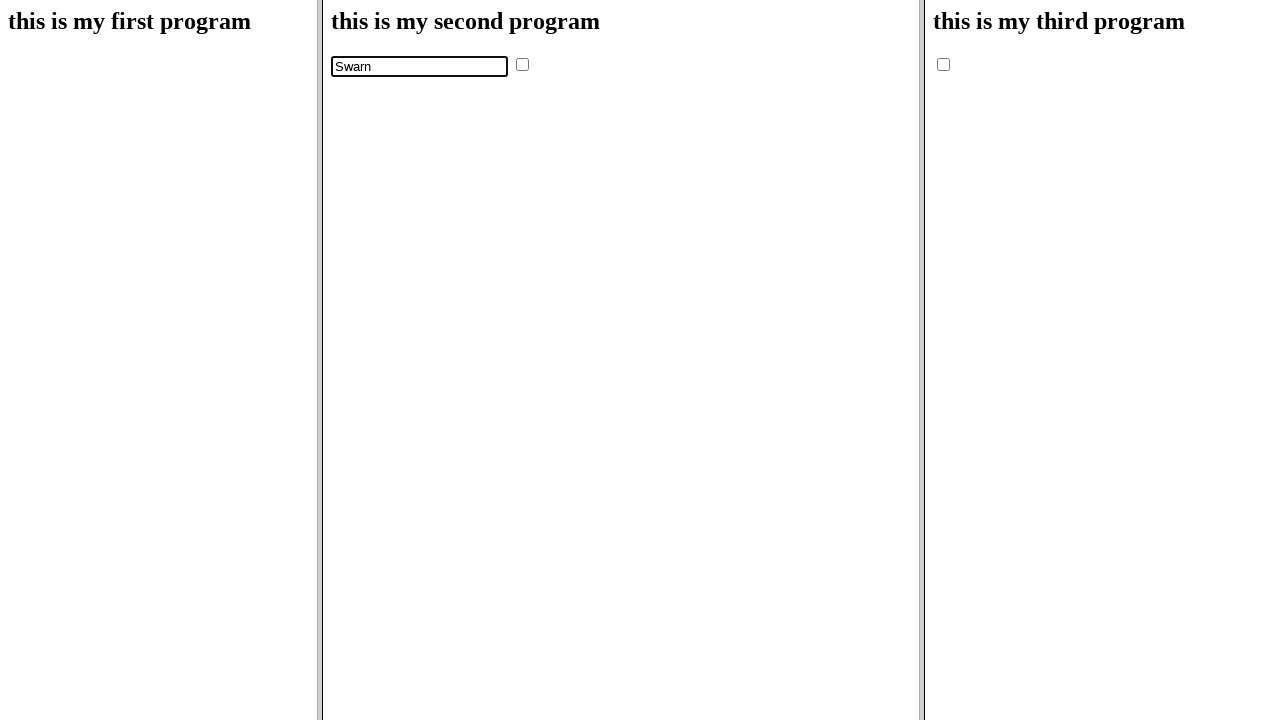

Clicked radio button in 'secondframe' at (522, 64) on frame[name='secondframe'] >> internal:control=enter-frame >> input[name='rep']
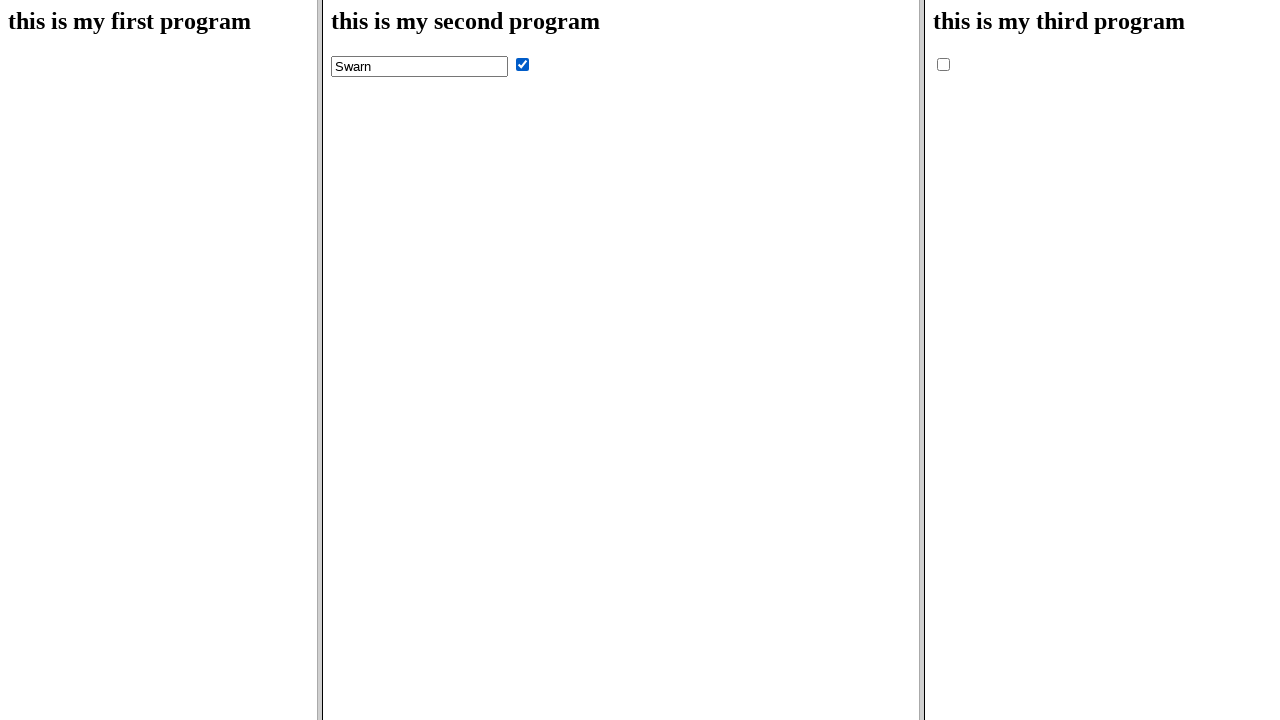

Located third frame with src='third.html'
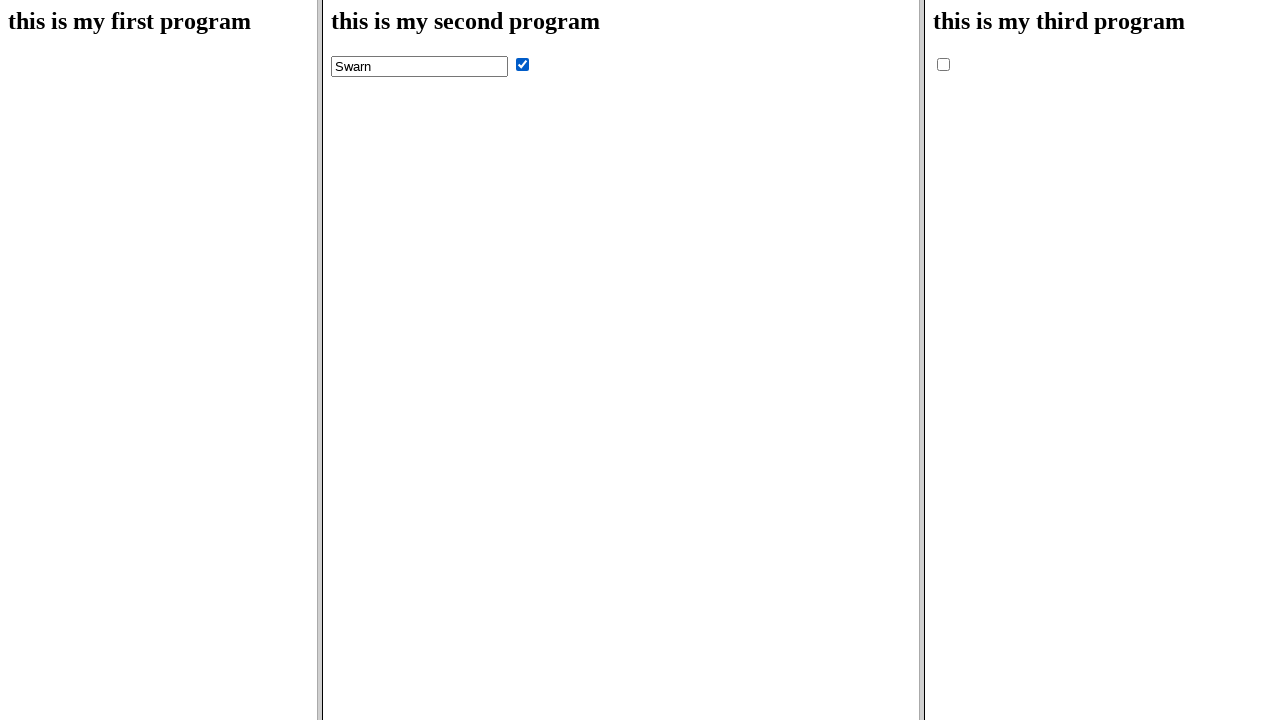

Clicked checkbox in third frame at (944, 64) on frame[src='third.html'] >> internal:control=enter-frame >> input[name='check']
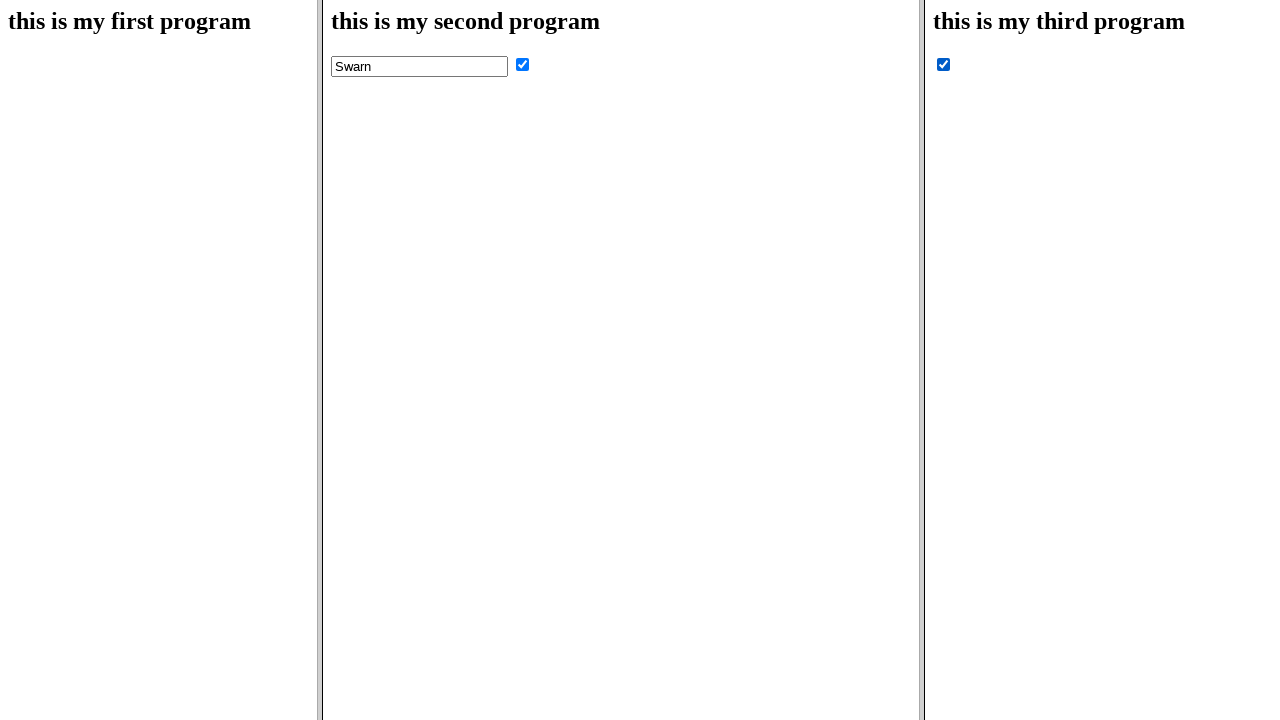

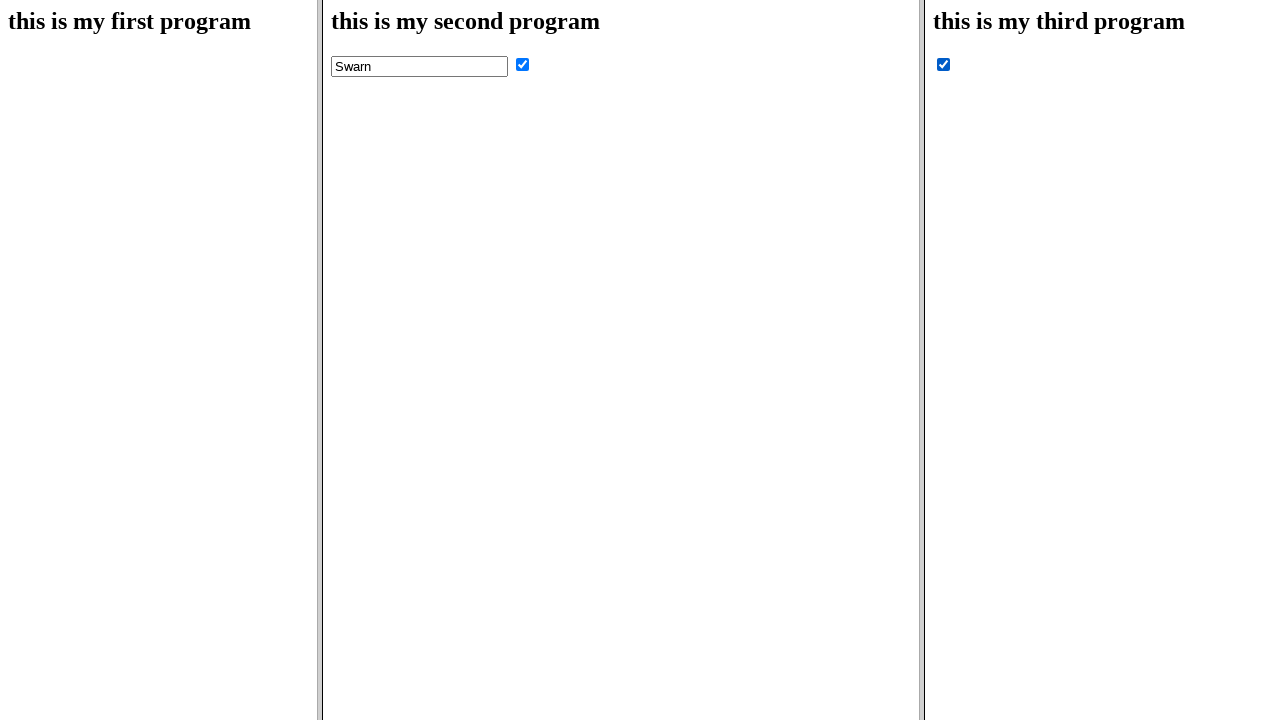